Clicks the prompt button, enters a special character value in the prompt, accepts it, and verifies the entered value is displayed in the result

Starting URL: https://demoqa.com/alerts

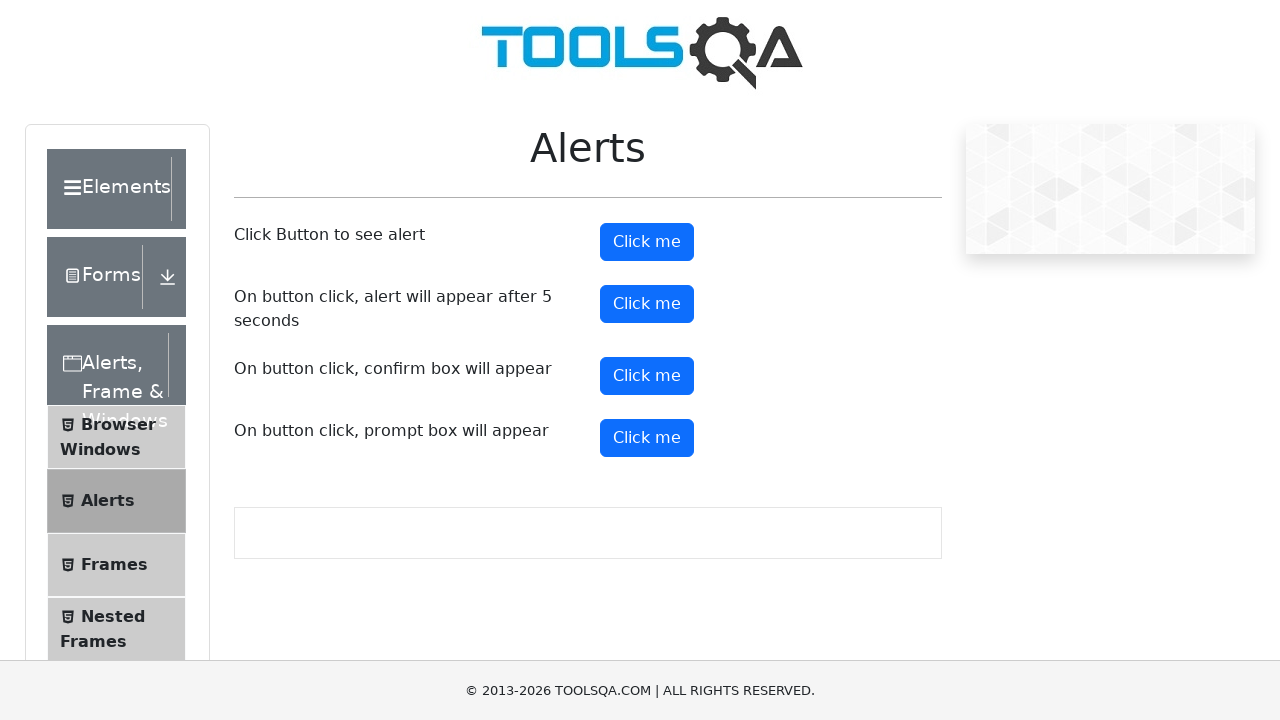

Set up dialog handler to accept prompt with special character value
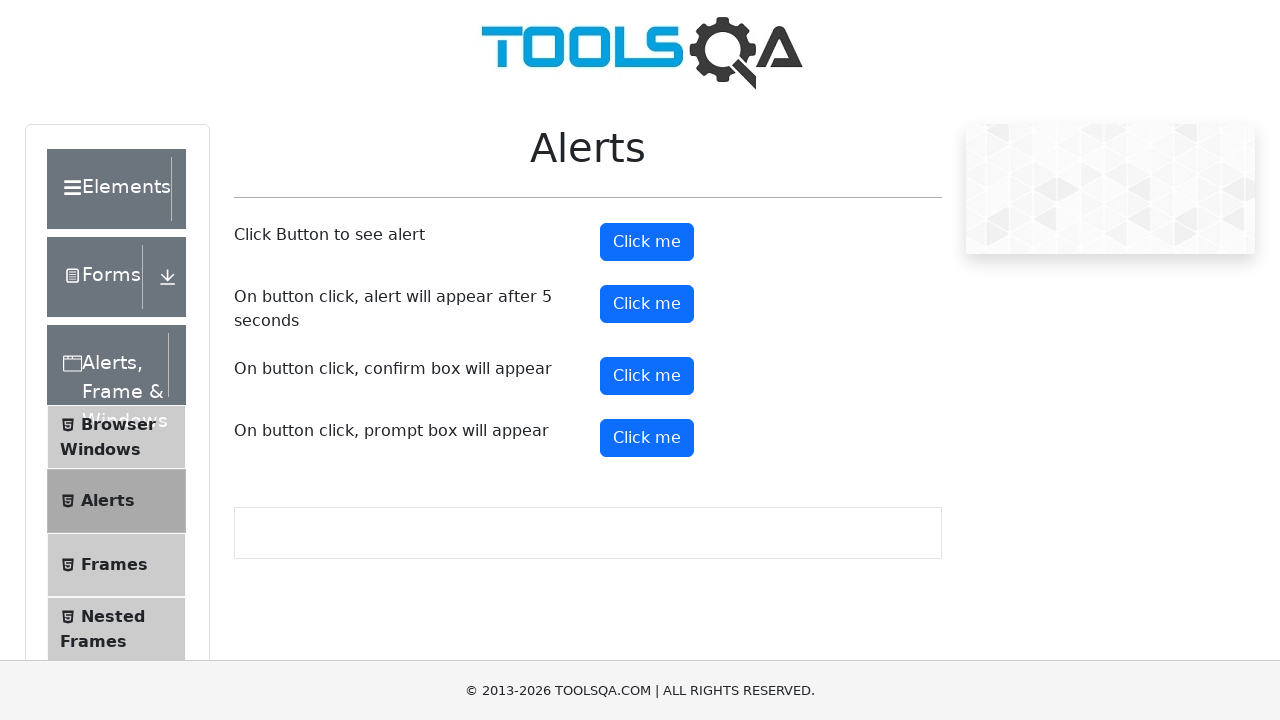

Clicked the prompt button at (647, 438) on #promtButton
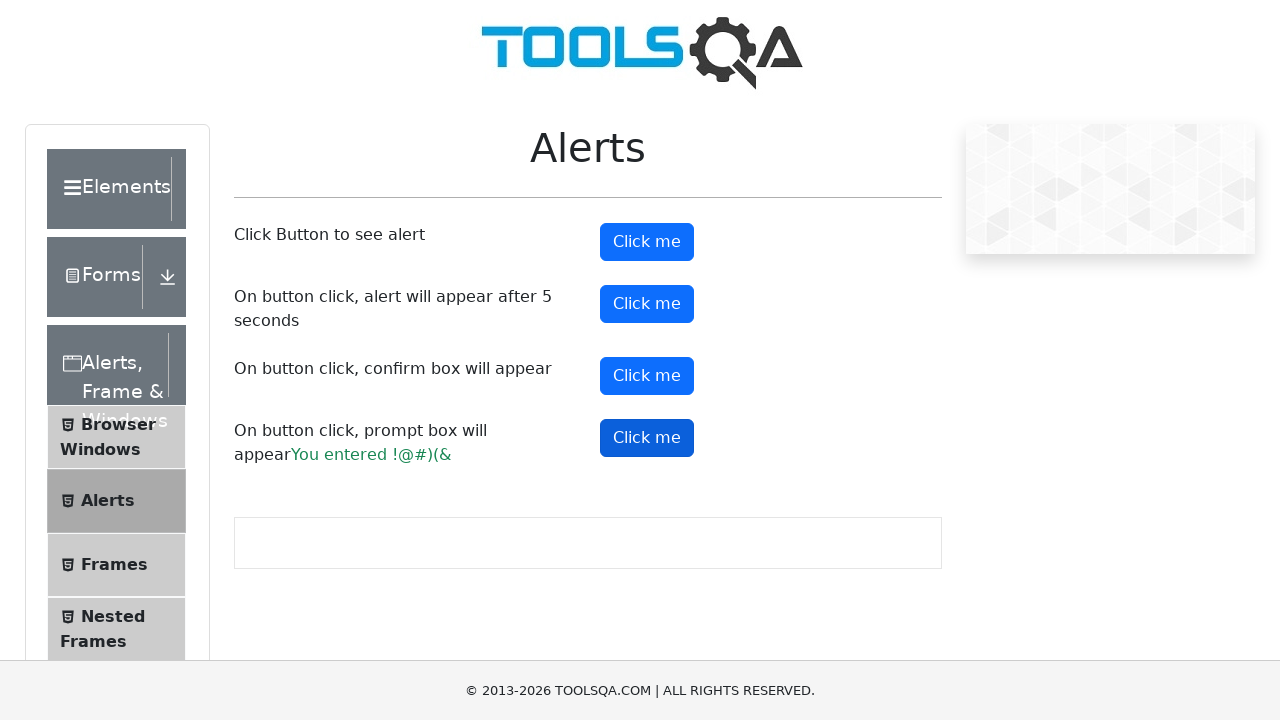

Waited for result element to load
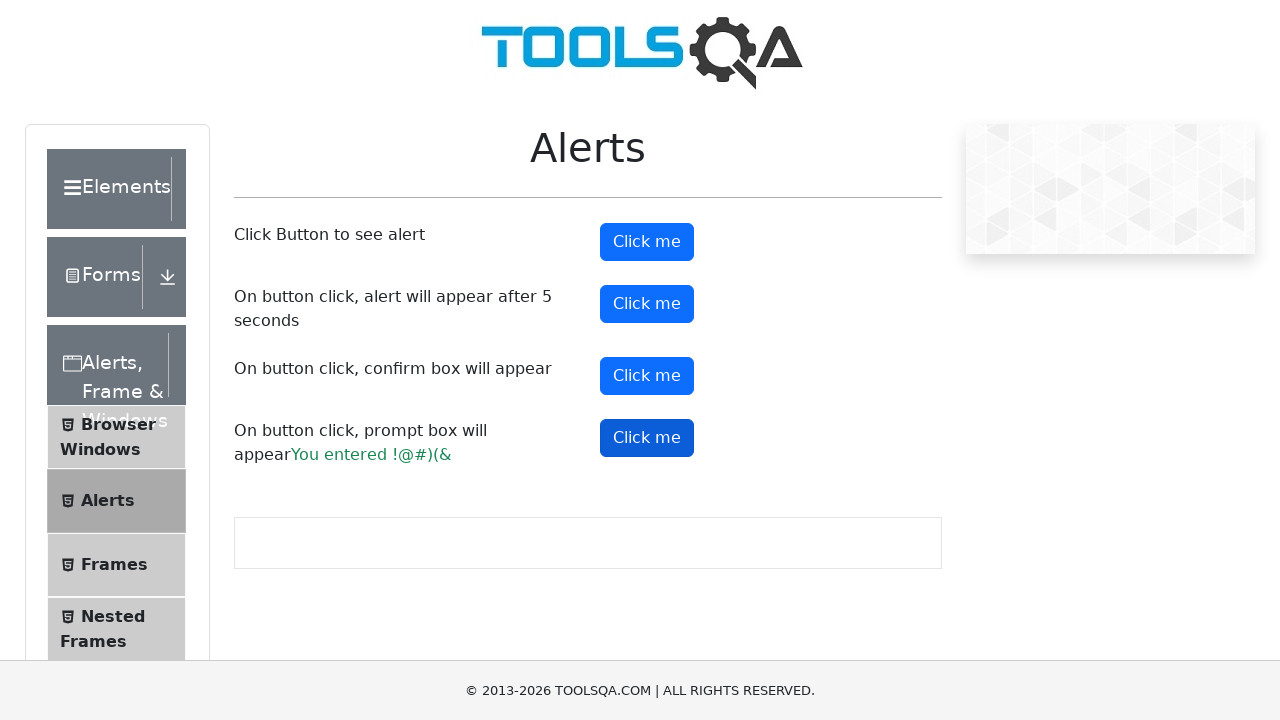

Retrieved the result text from prompt
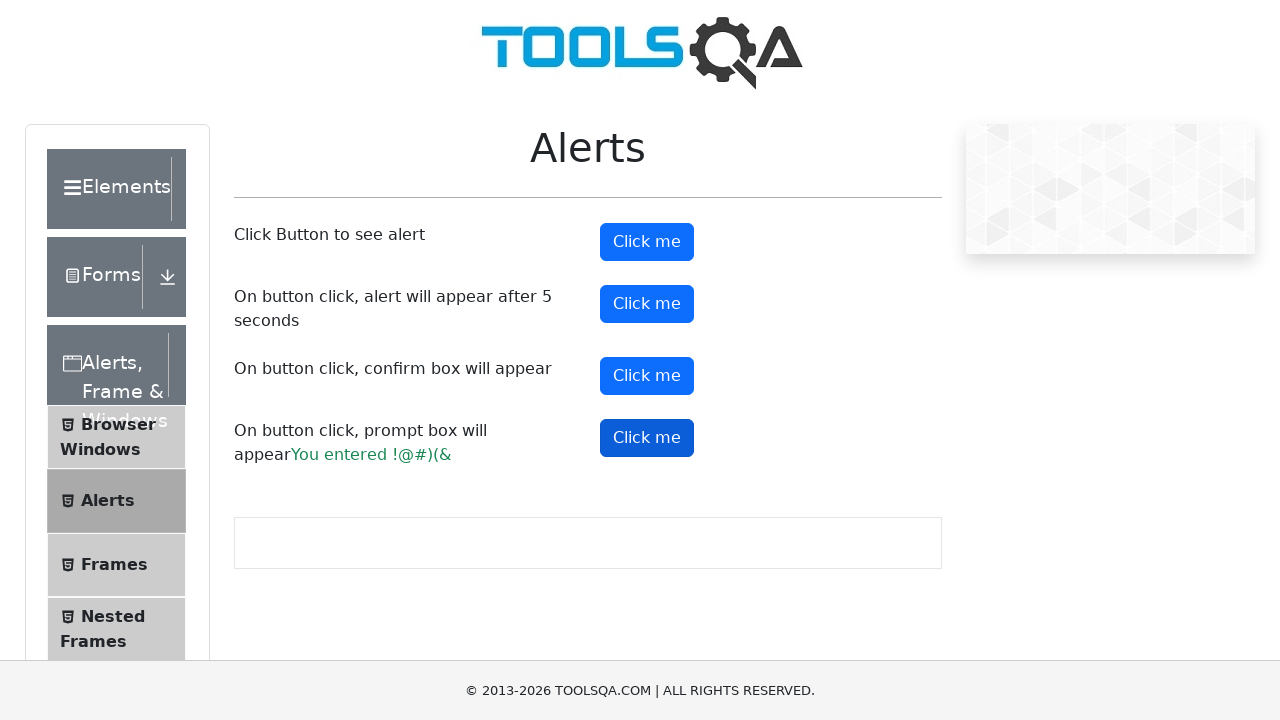

Verified result text matches expected value 'You entered !@#)(&'
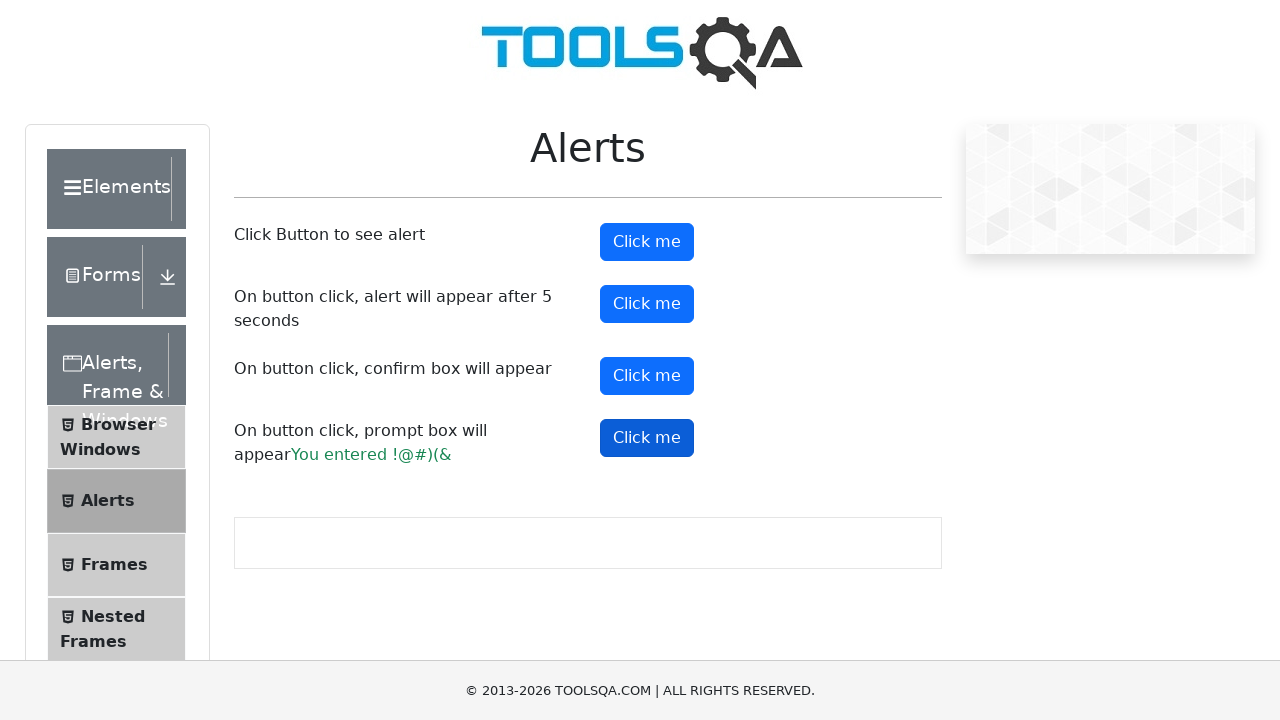

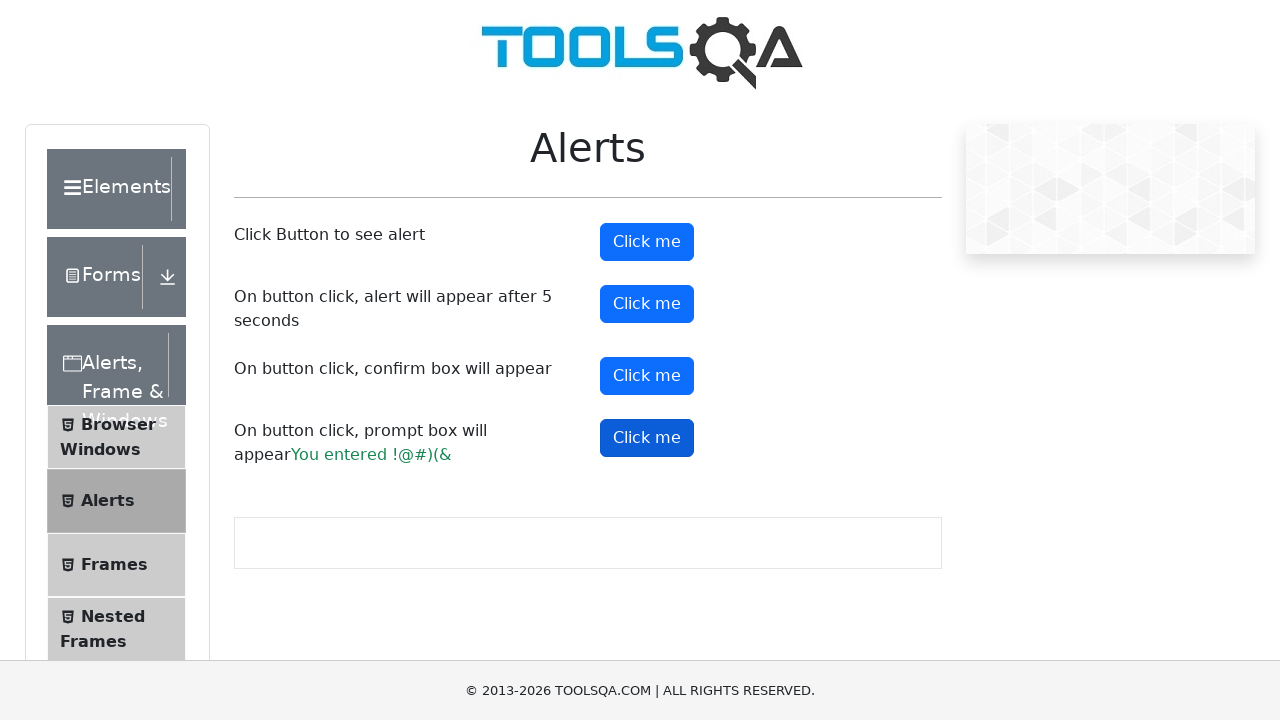